Tests Bootstrap dropdown functionality by clicking on the dropdown menu and selecting "About Us" option from the list

Starting URL: http://seleniumpractise.blogspot.in/2016/08/bootstrap-dropdown-example-for-selenium.html

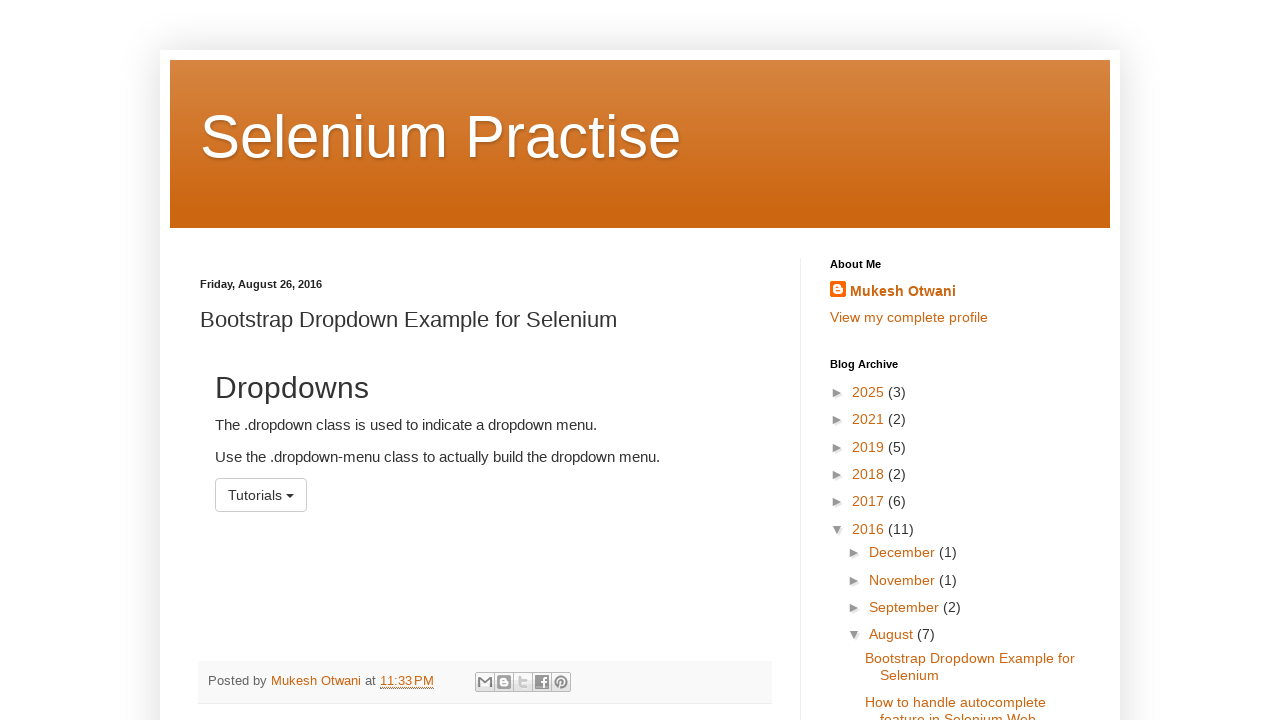

Navigated to Bootstrap dropdown test page
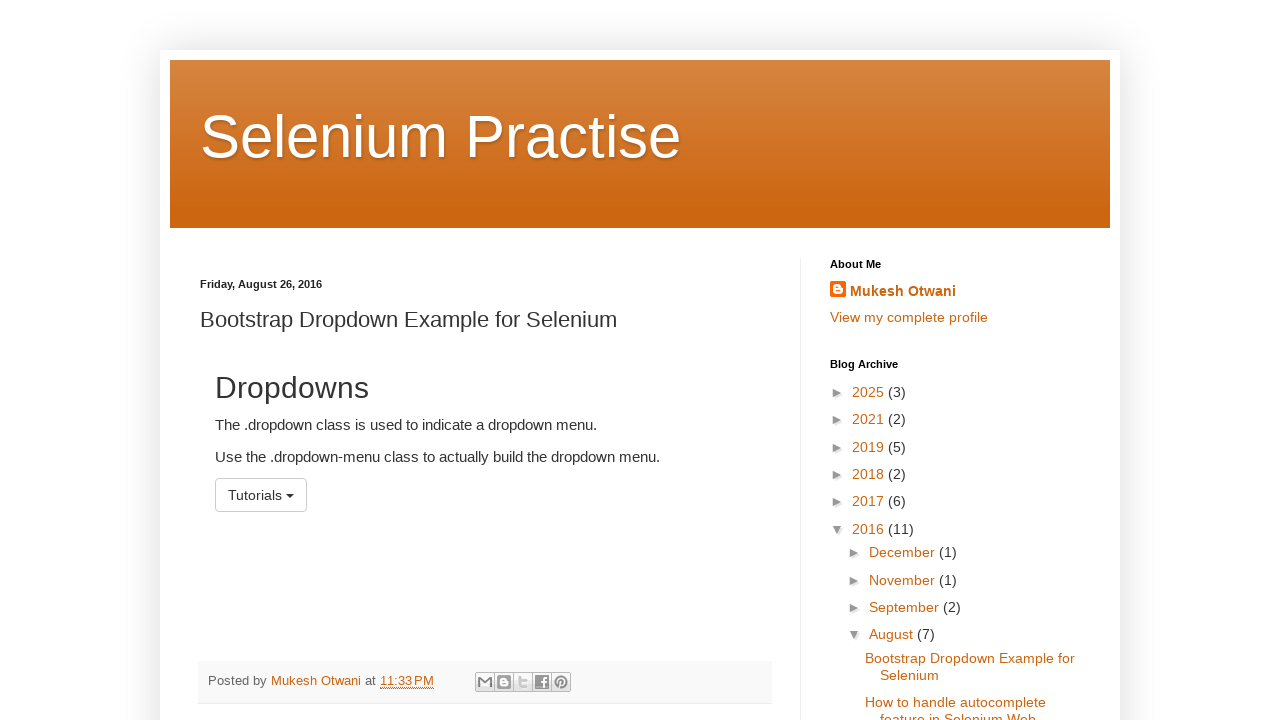

Clicked on dropdown menu button at (261, 495) on #menu1
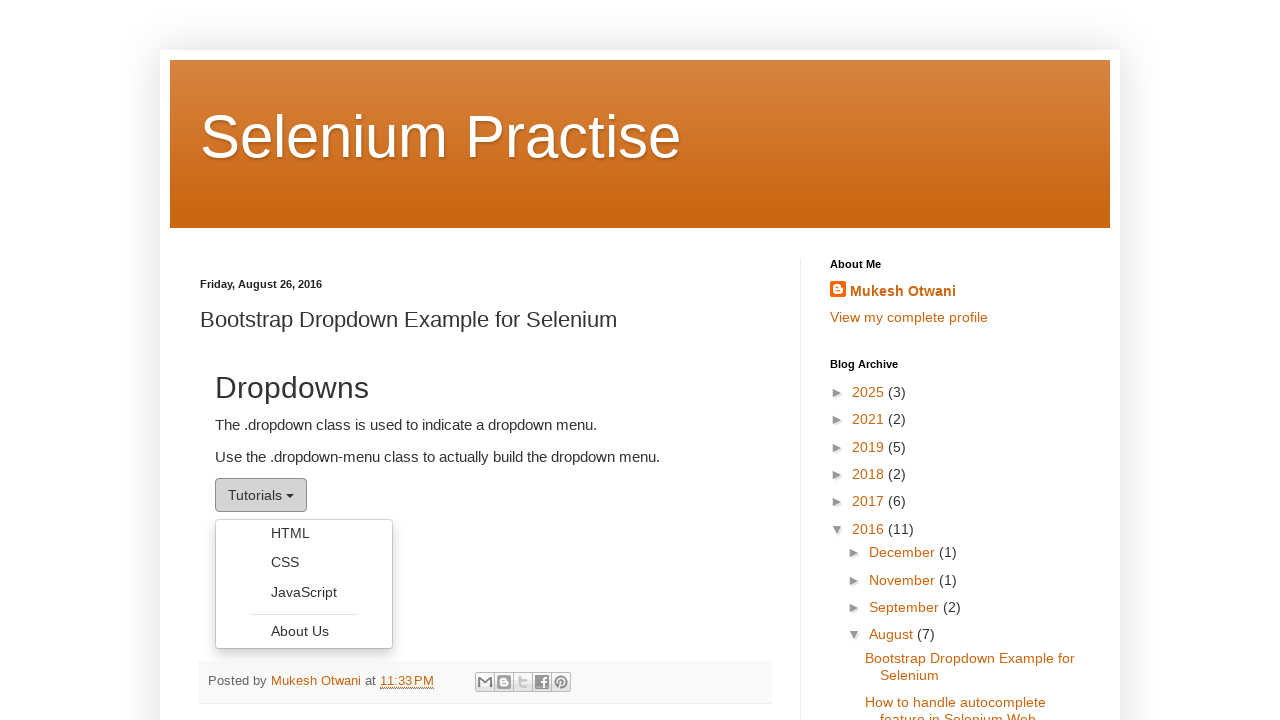

Dropdown menu items loaded and visible
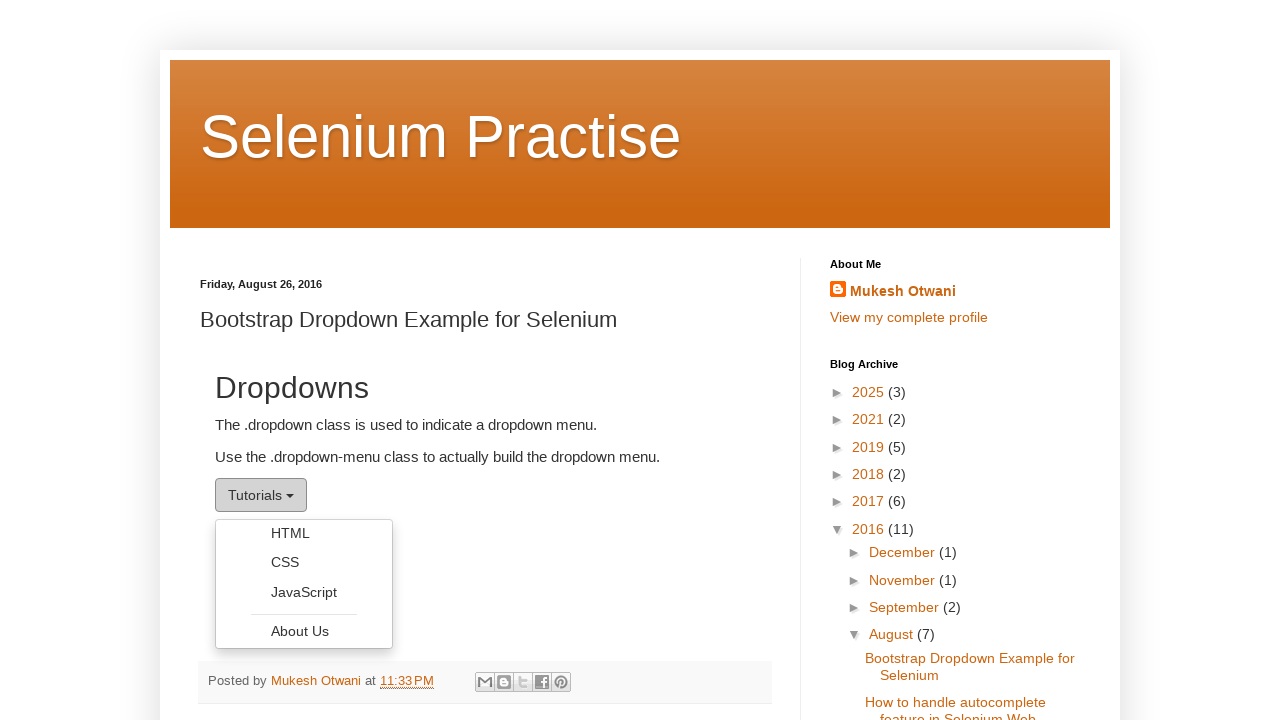

Retrieved all dropdown menu items
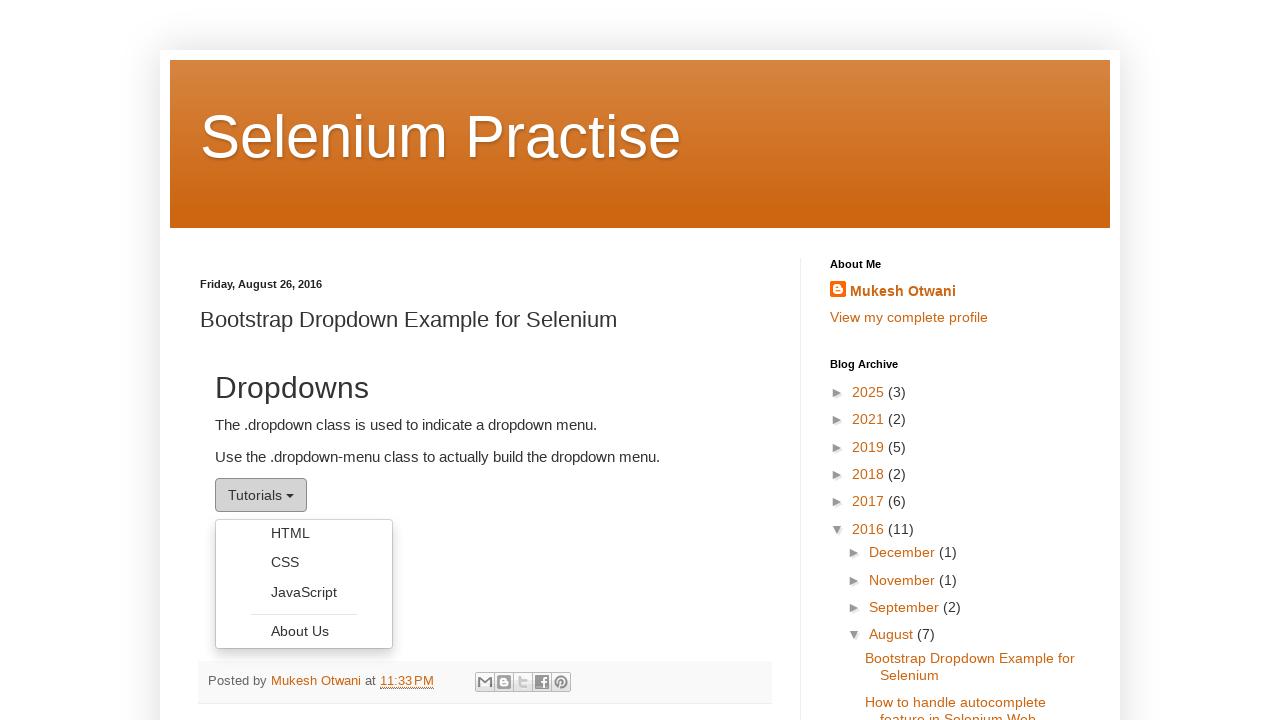

Clicked 'About Us' option from dropdown menu at (304, 631) on ul.dropdown-menu li a >> nth=3
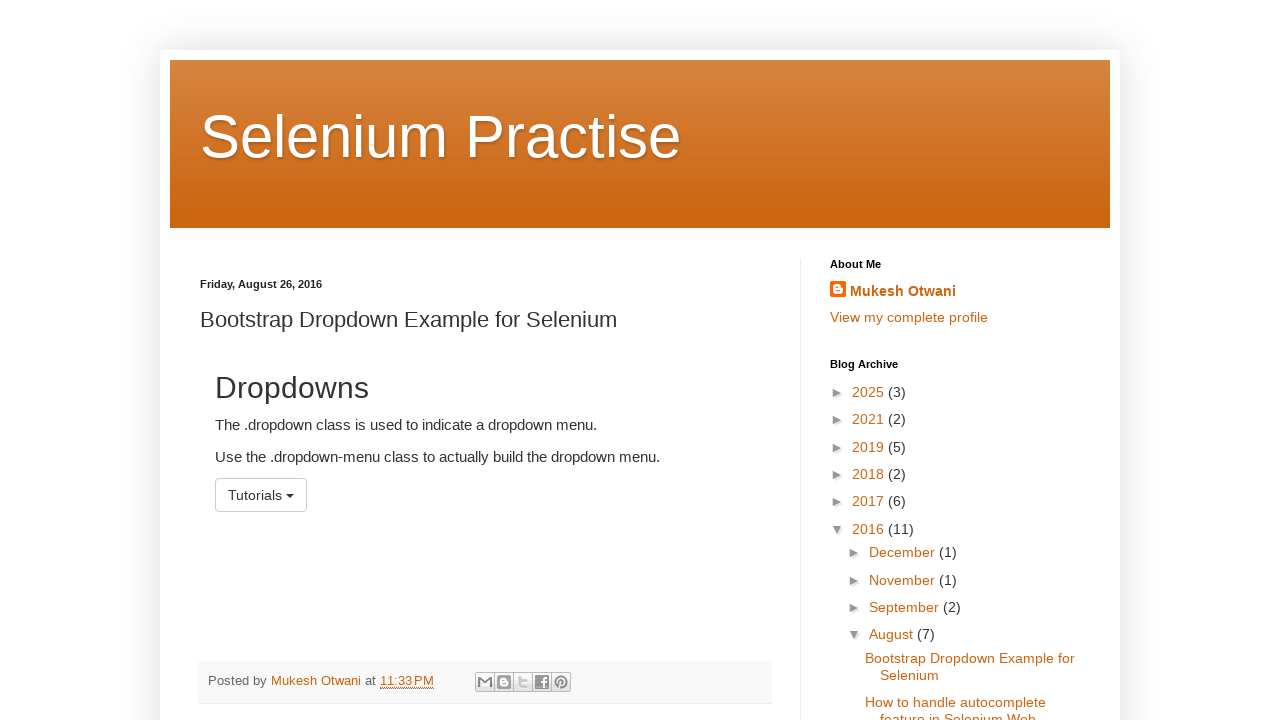

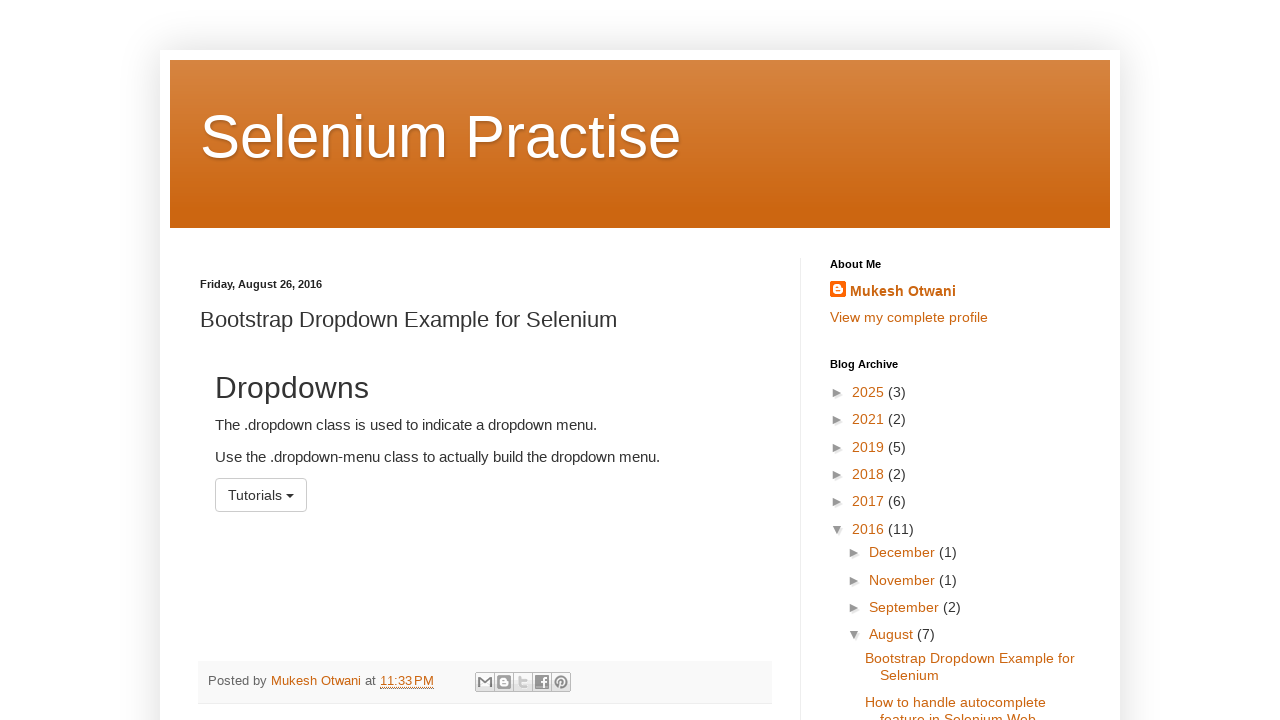